Tests that clicking the Settings link opens the settings menu and displays the Settings header

Starting URL: https://yayu.dev

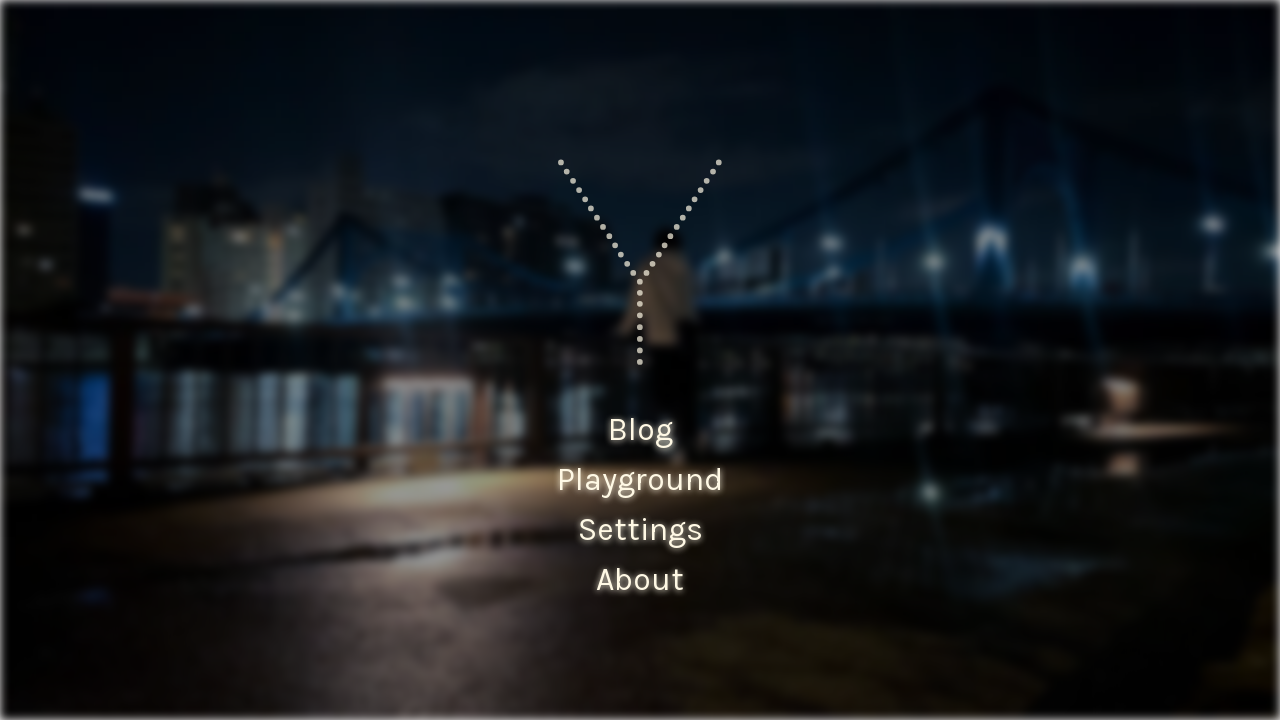

Navigated to https://yayu.dev
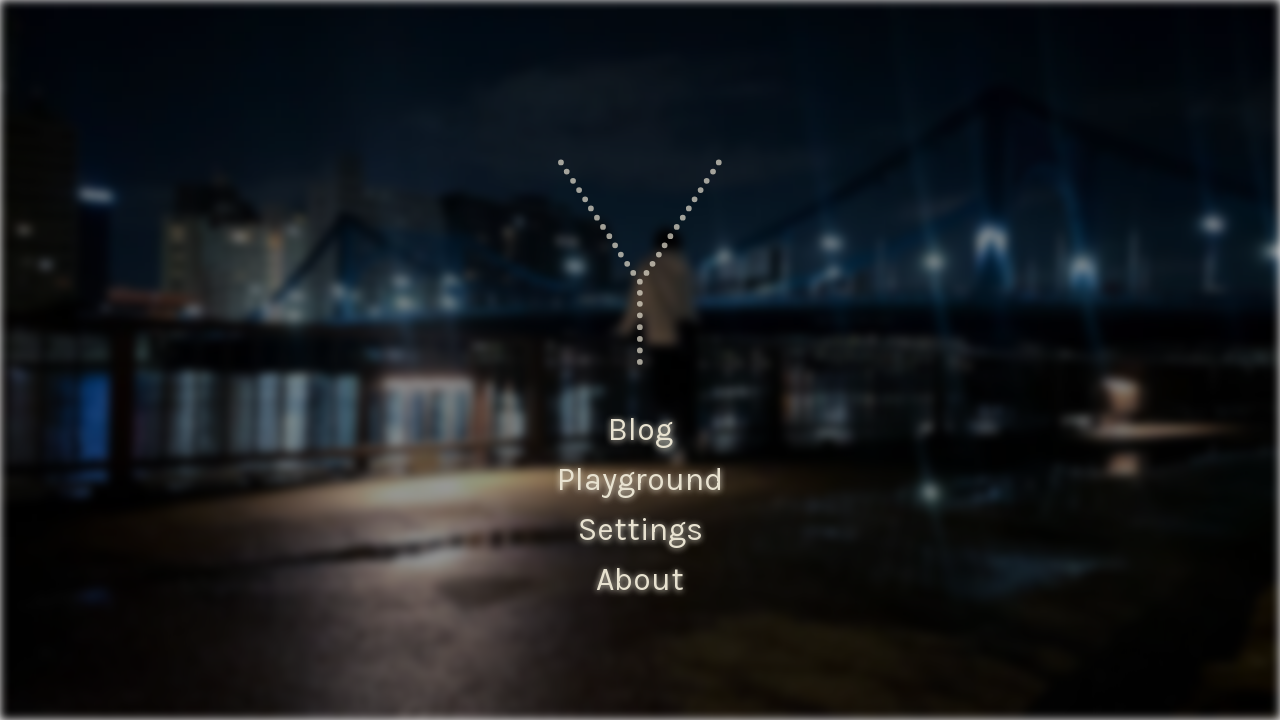

Clicked Settings link in home menu at (640, 530) on internal:testid=[data-testid="home-menu-item__click-link"s] >> internal:text="Se
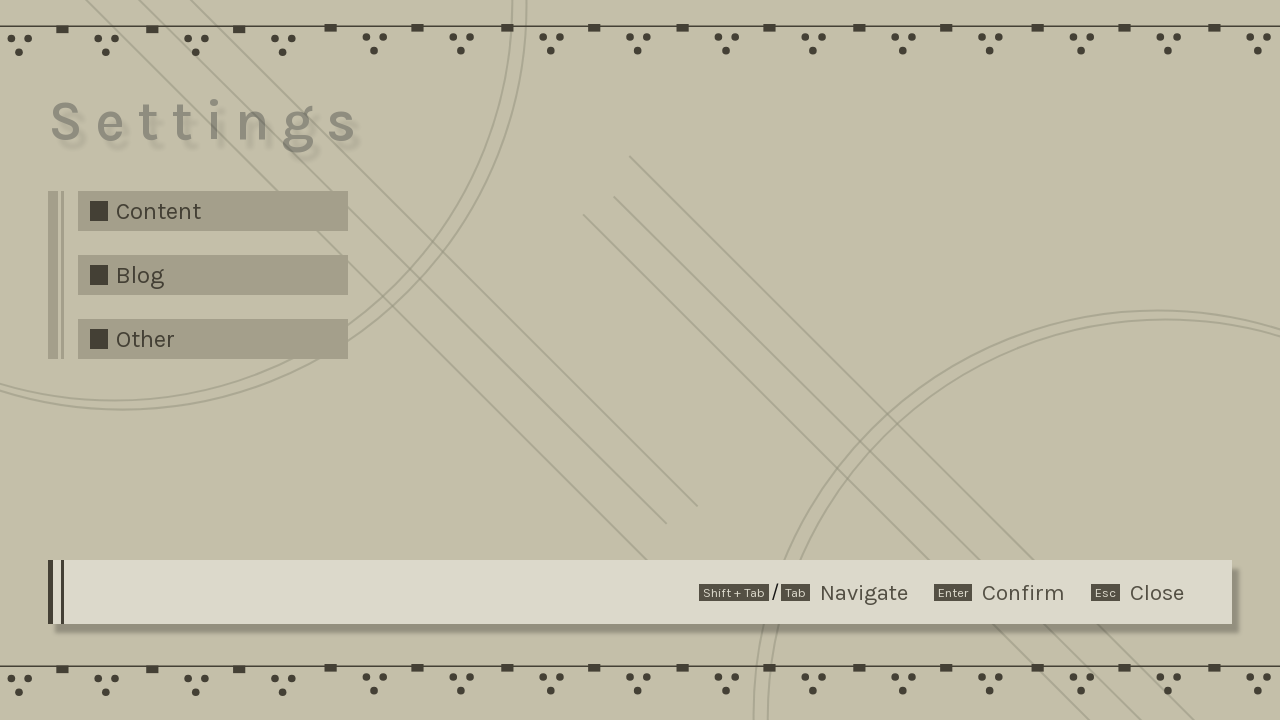

Settings menu loaded and settings element appeared
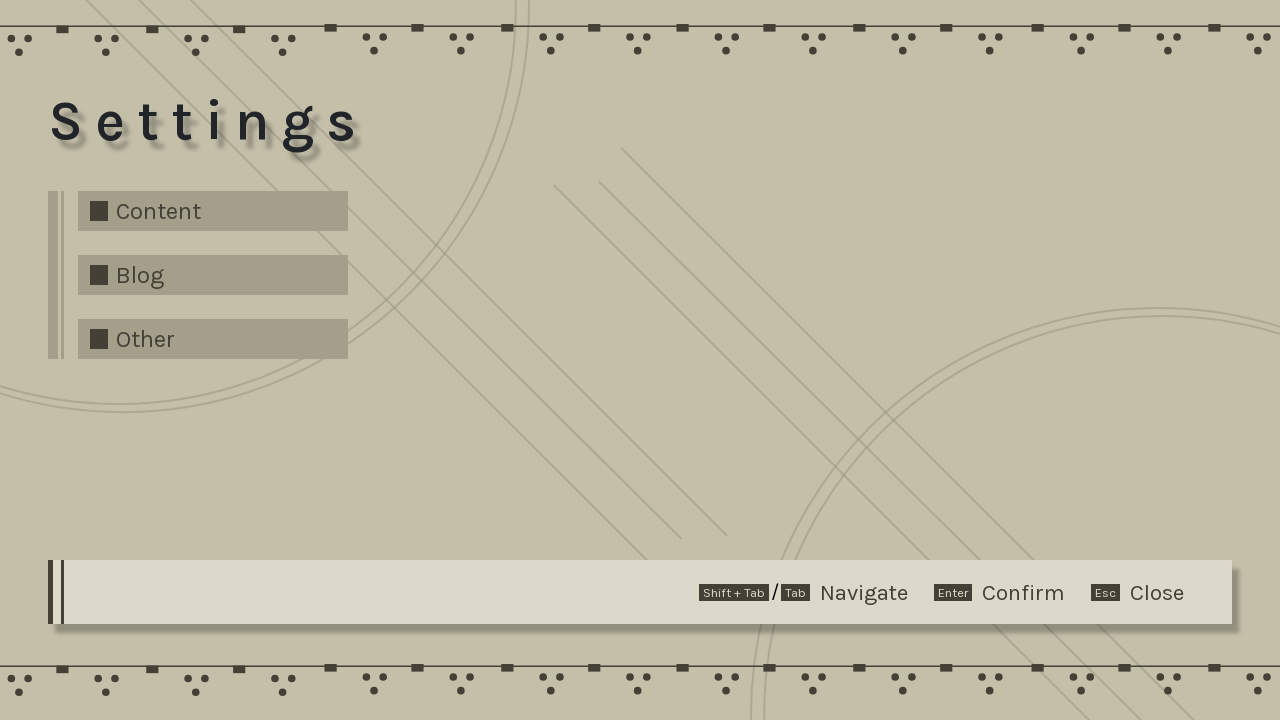

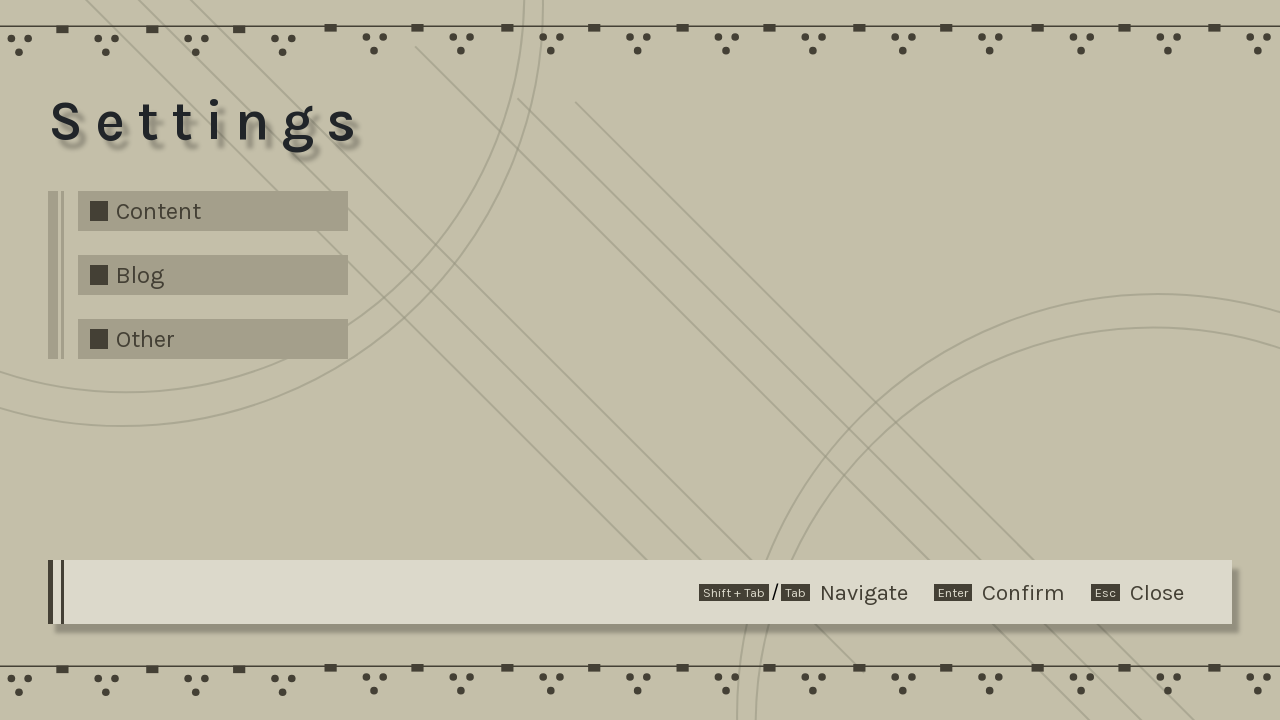